Navigates to Selenium website and scrolls to the Twitter icon located in the footer section

Starting URL: https://www.selenium.dev

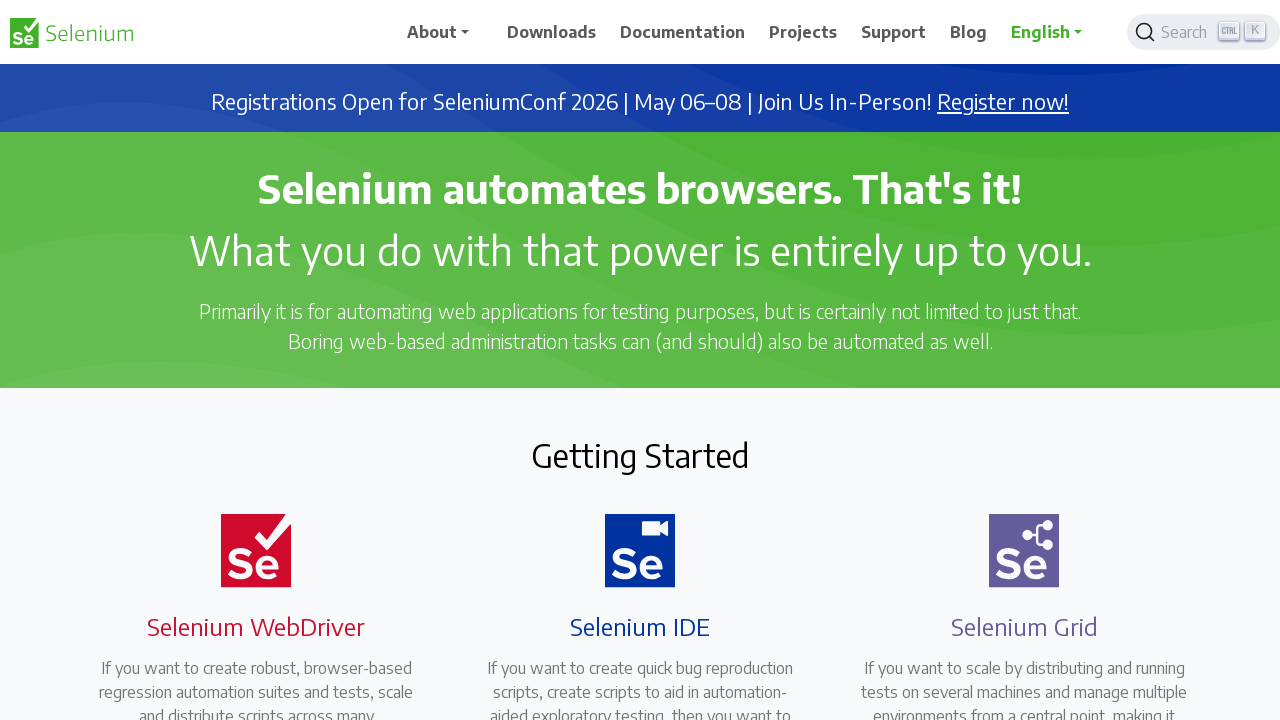

Located Twitter icon element in the DOM
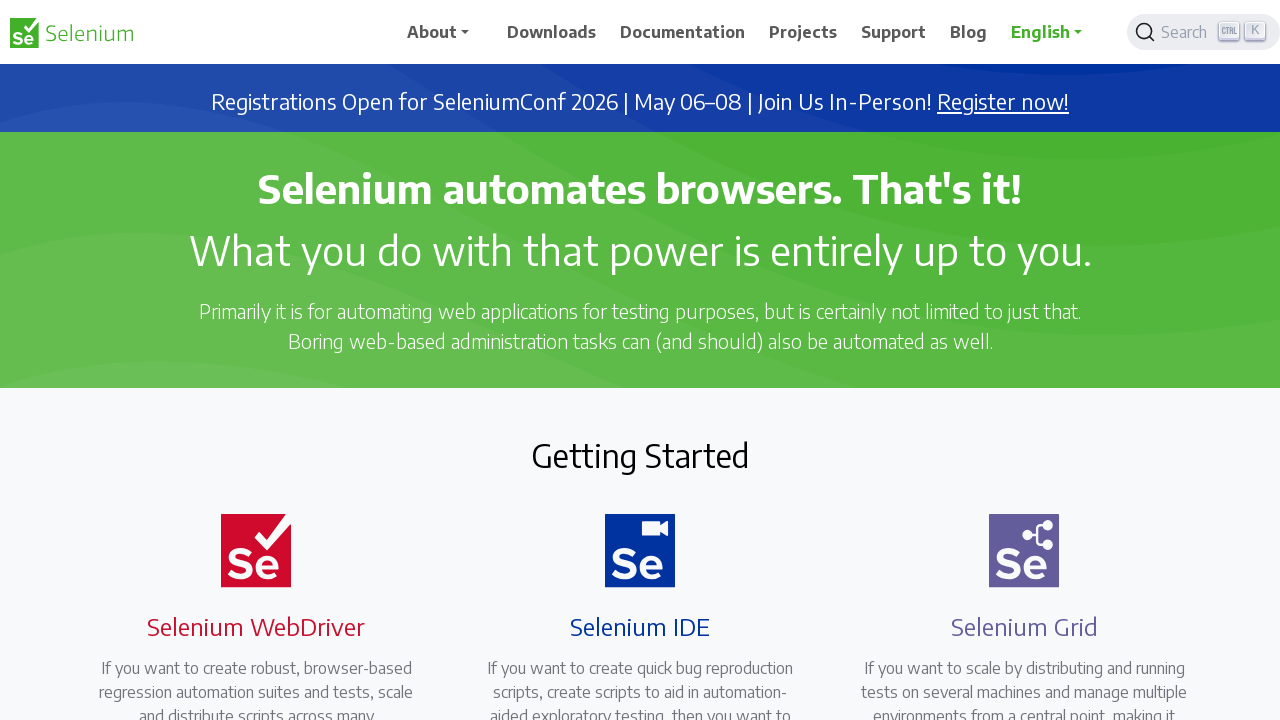

Twitter icon selector became visible and ready
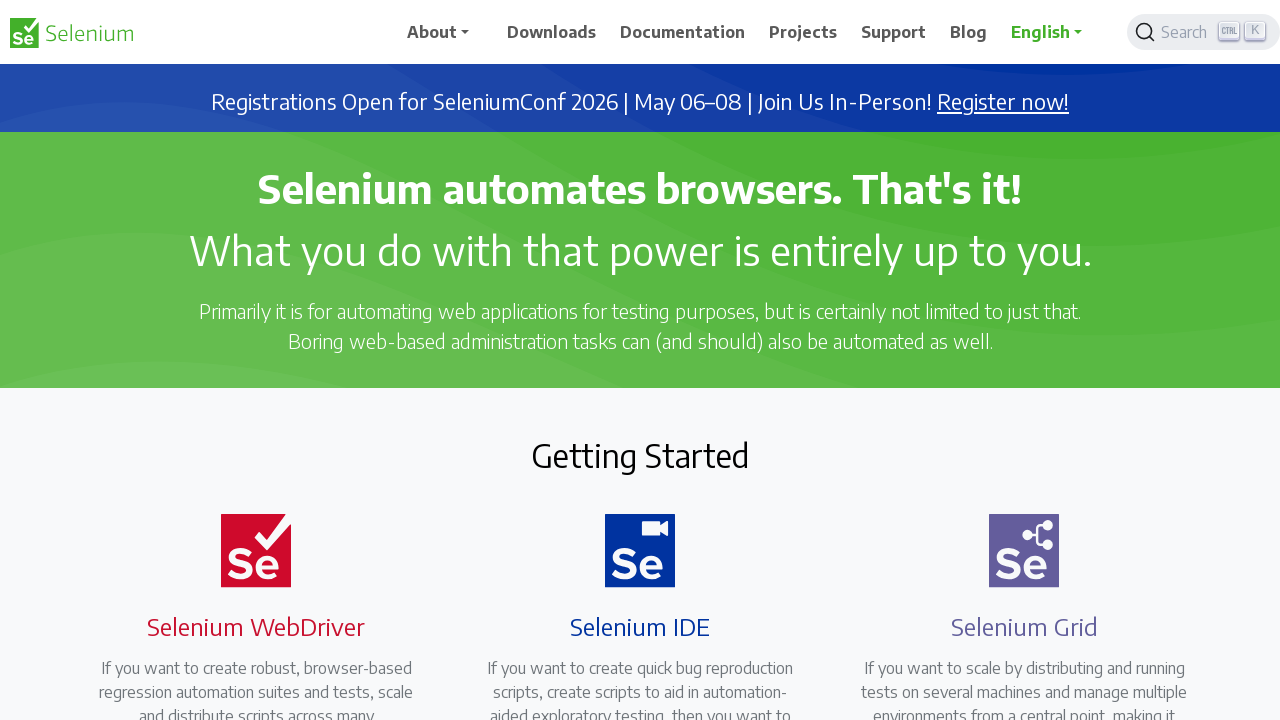

Scrolled page to bring Twitter icon in footer into view
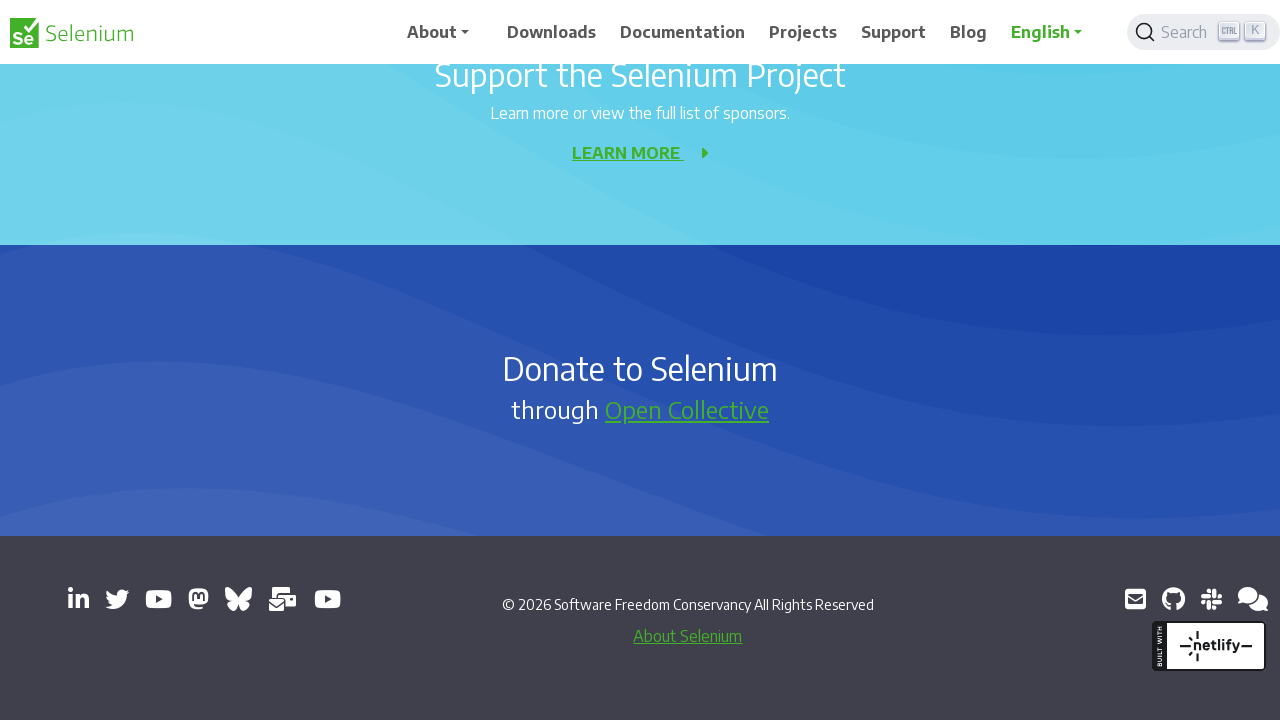

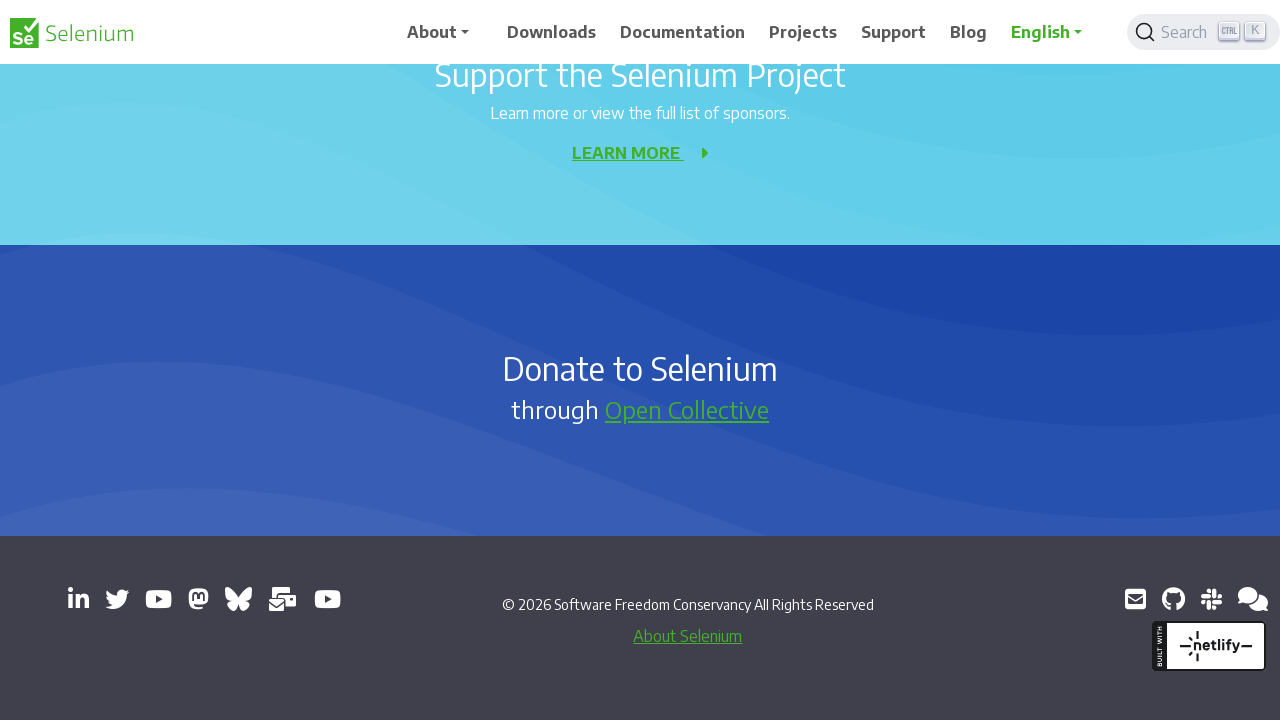